Tests JavaScript alert handling by triggering three types of alerts (JS Alert, JS Confirm, JS Prompt) and interacting with them through accept, dismiss, and text input operations.

Starting URL: https://the-internet.herokuapp.com/javascript_alerts

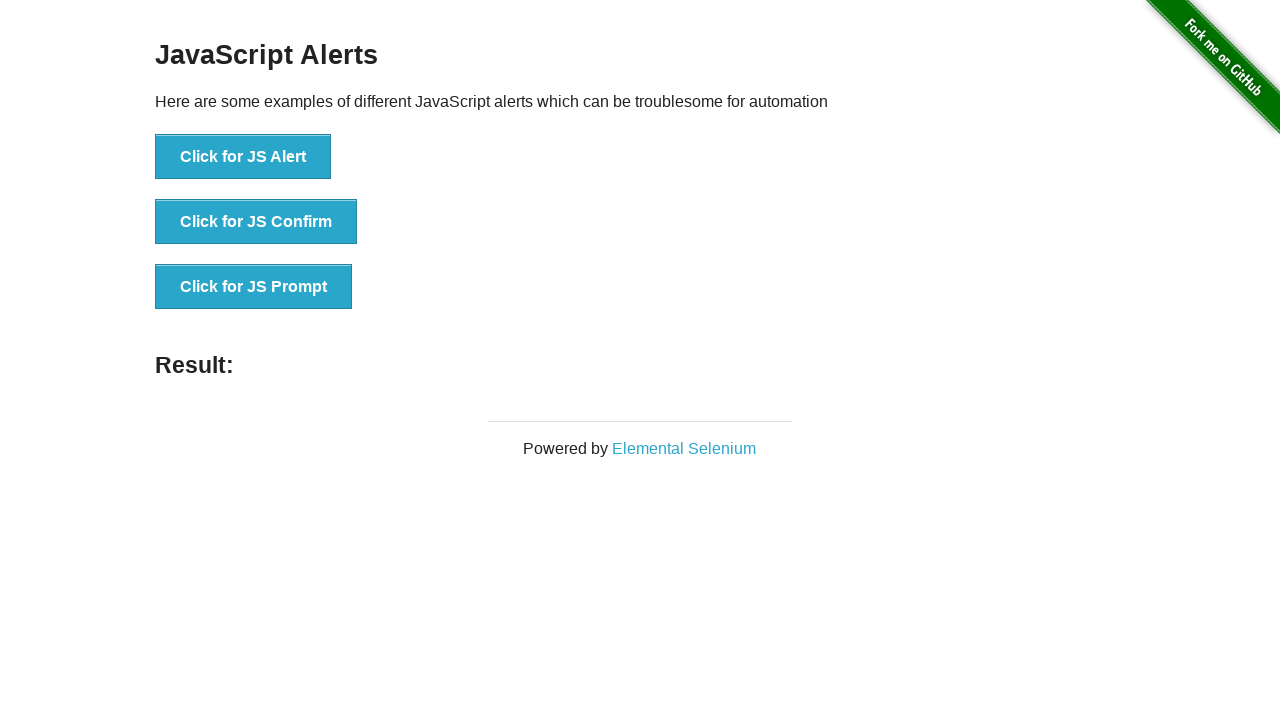

Clicked button to trigger JS Alert at (243, 157) on xpath=//button[normalize-space()='Click for JS Alert']
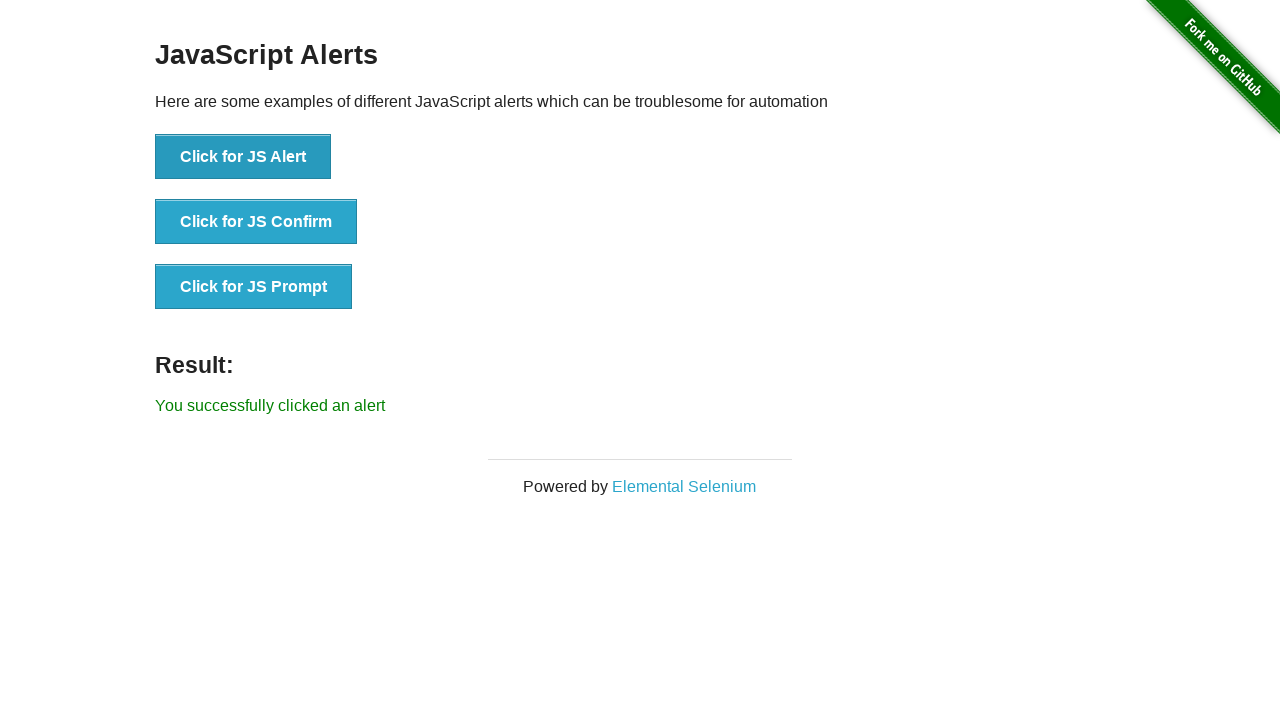

Set up dialog handler and clicked JS Alert button, alert was accepted at (243, 157) on xpath=//button[normalize-space()='Click for JS Alert']
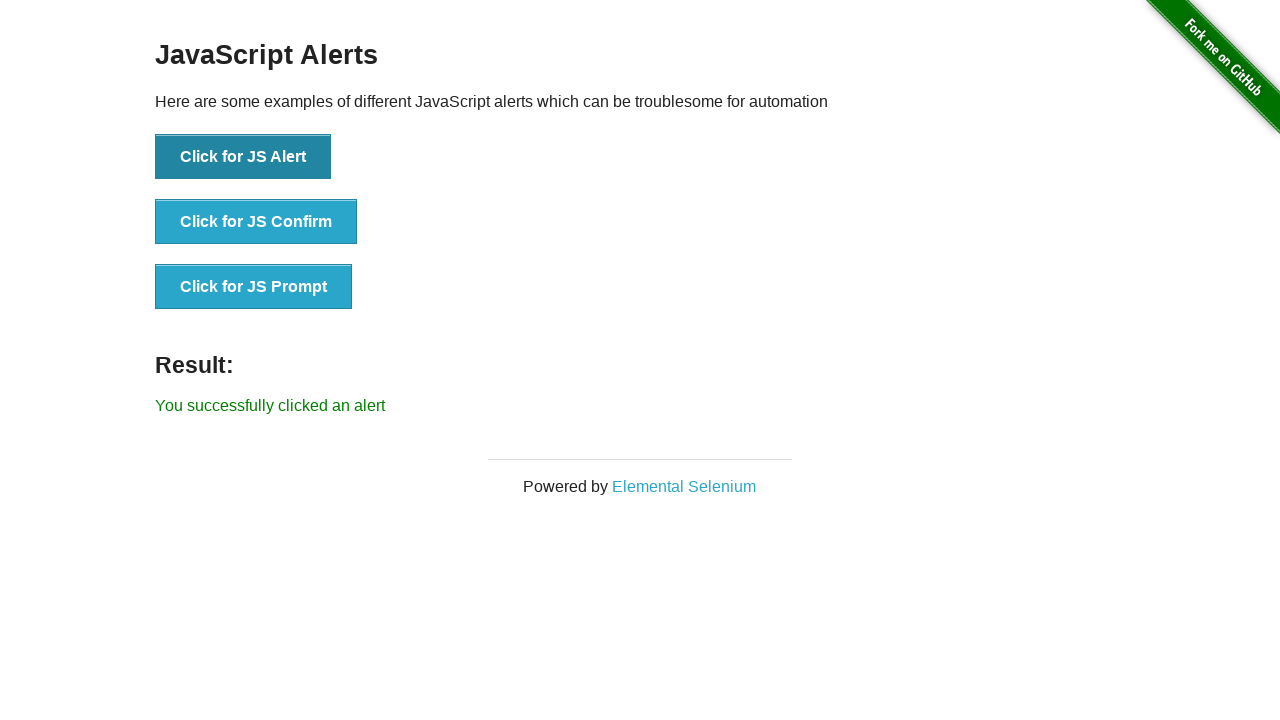

Set up confirm dialog handler and clicked JS Confirm button, dialog was dismissed at (256, 222) on xpath=//button[normalize-space()='Click for JS Confirm']
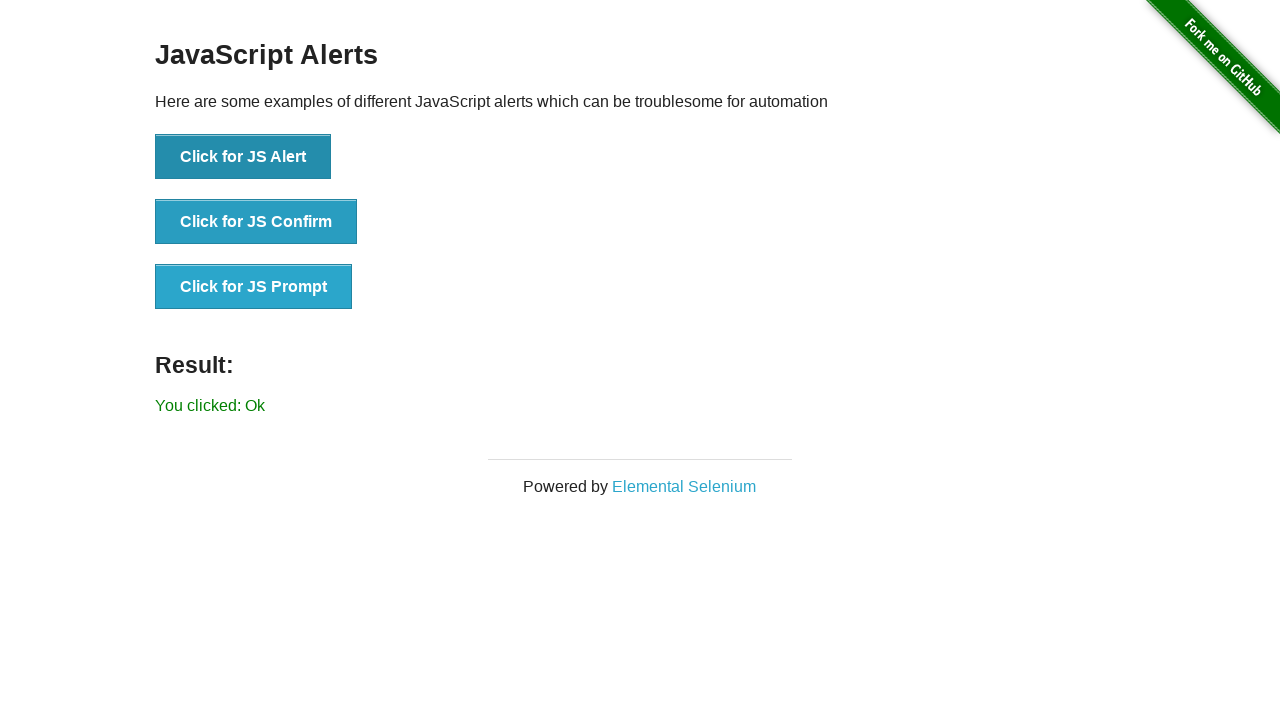

Waited 500ms for result to update after dismissing confirm
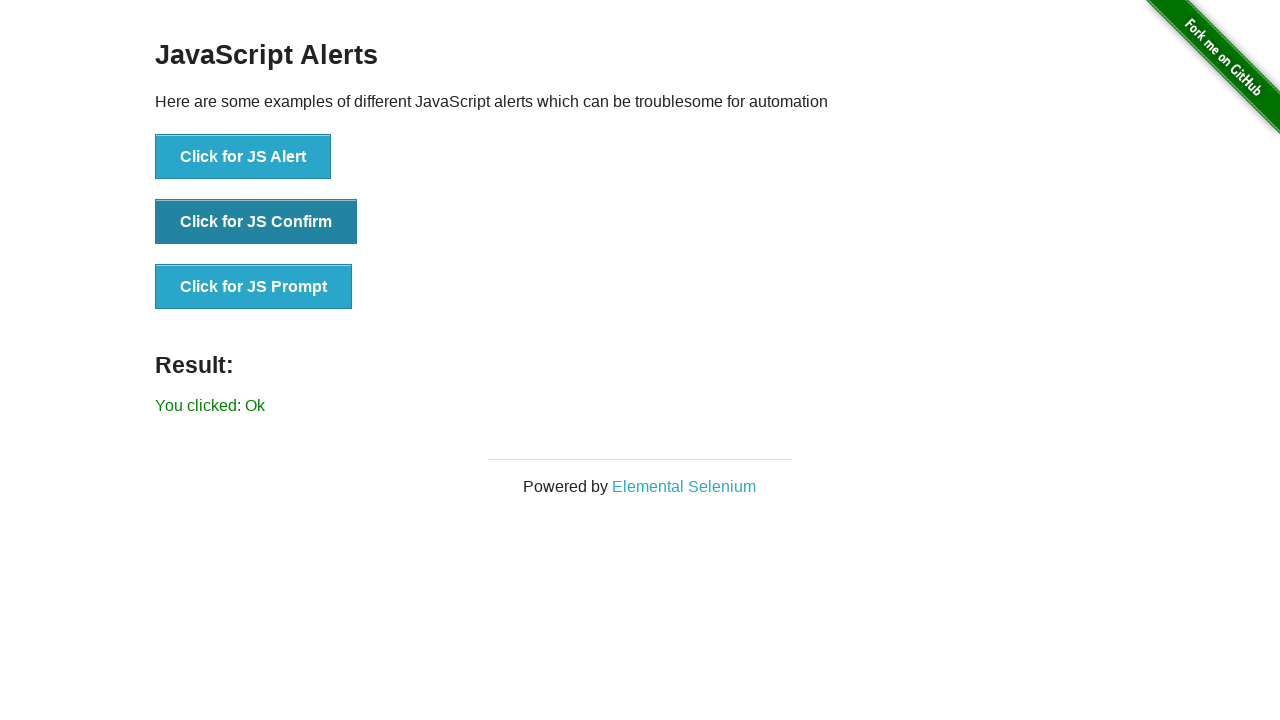

Set up prompt dialog handler and clicked JS Prompt button, entered 'Hi' and accepted at (254, 287) on xpath=//button[normalize-space()='Click for JS Prompt']
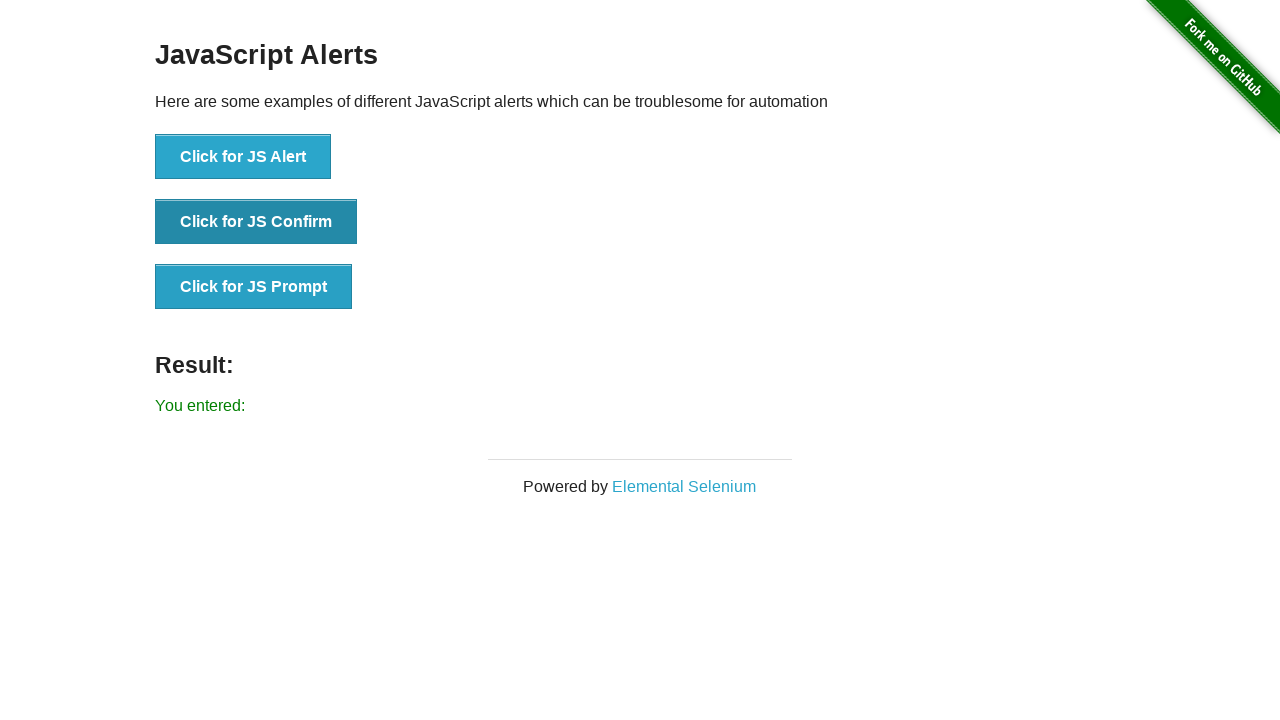

Result element appeared after prompt interaction
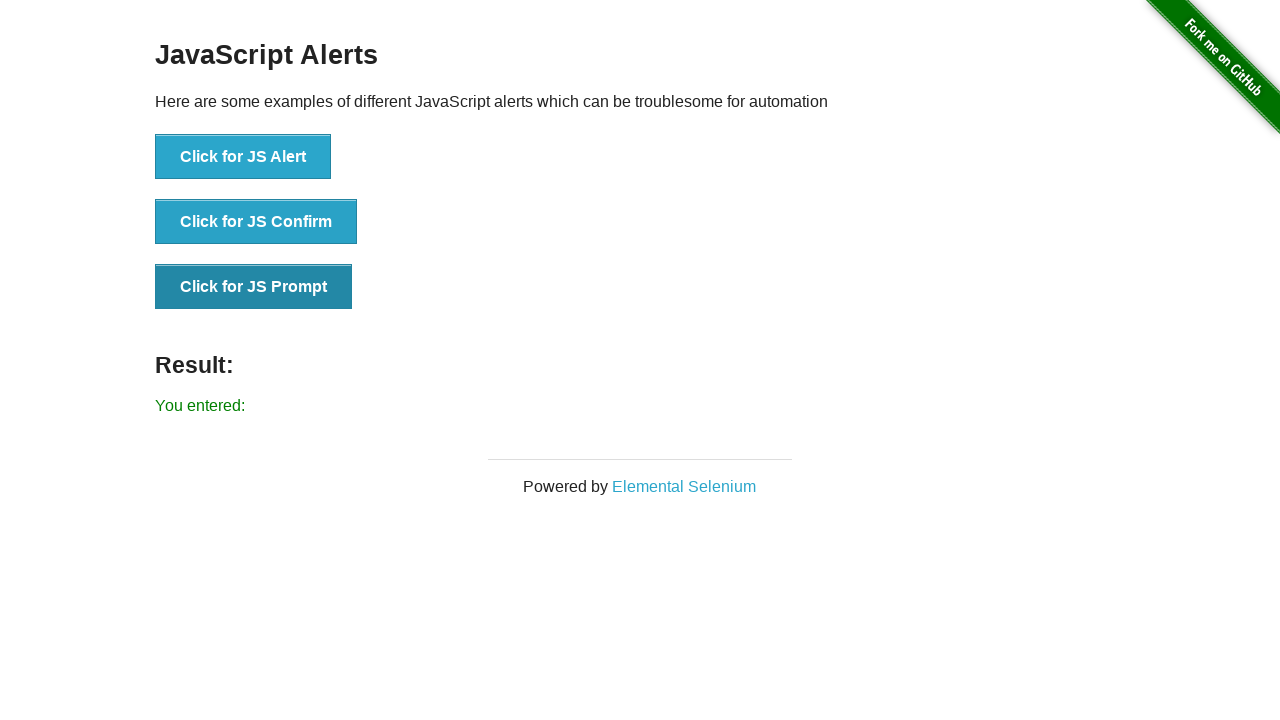

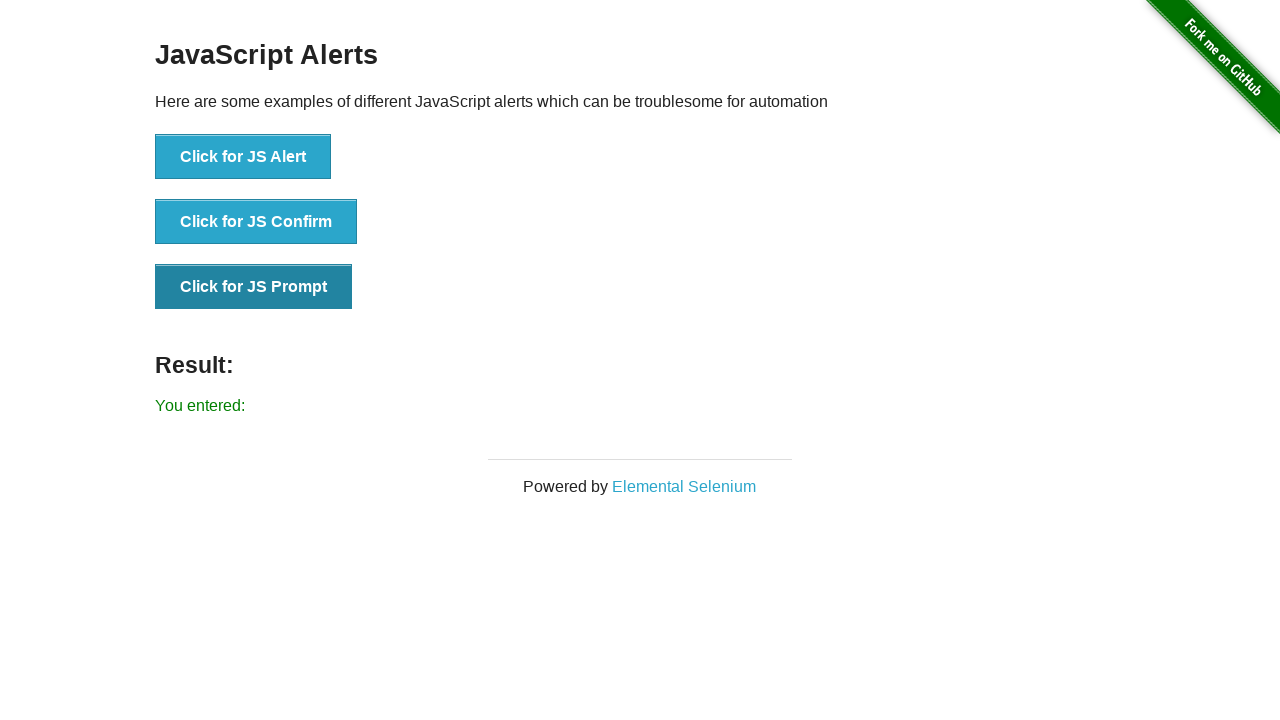